Tests vertical scrolling functionality by scrolling to a specific element (Complaints section) on a demo page

Starting URL: https://demoapps.qspiders.com/ui/scroll/newTabVertical

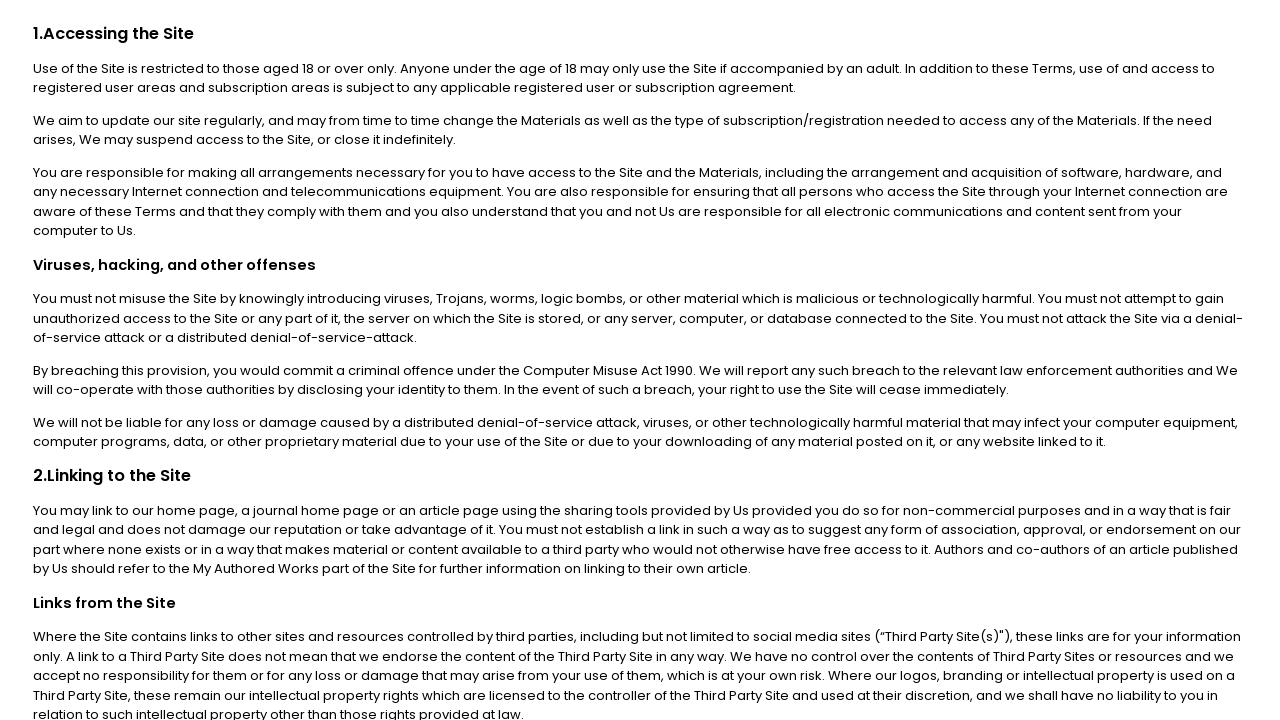

Scrolled to '8. Complaints' section
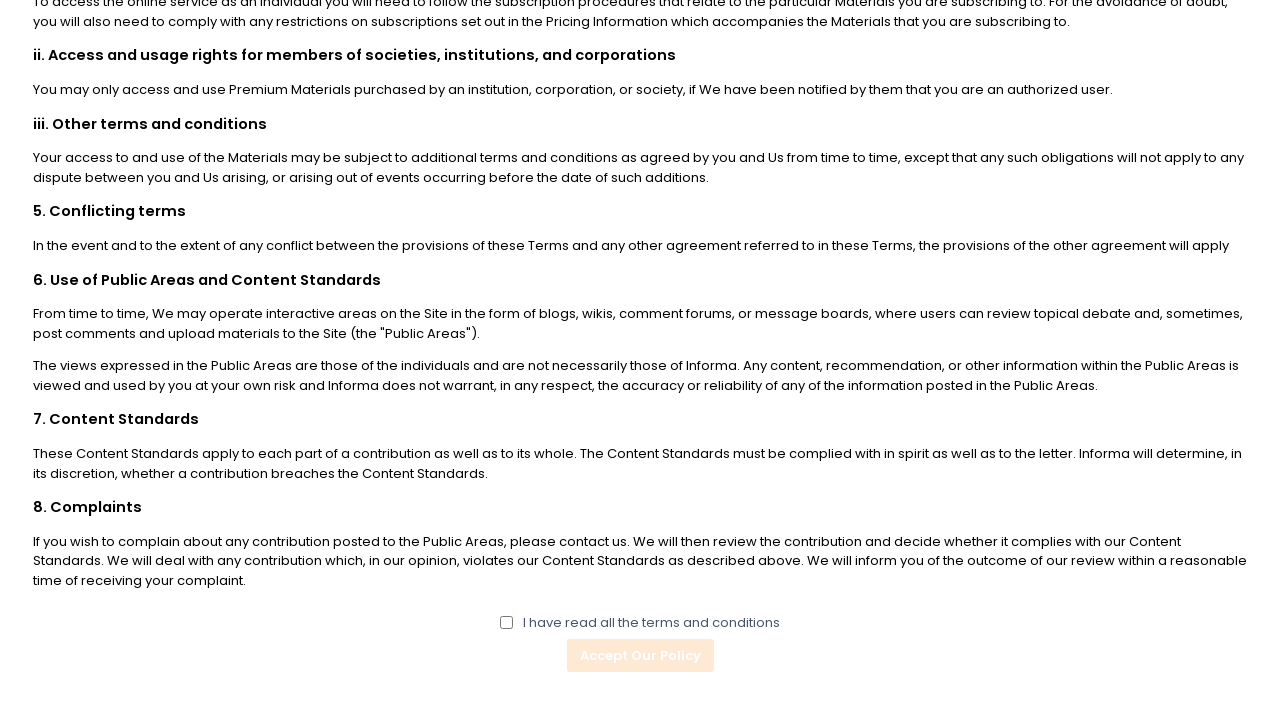

Verified '8. Complaints' element is visible after scrolling
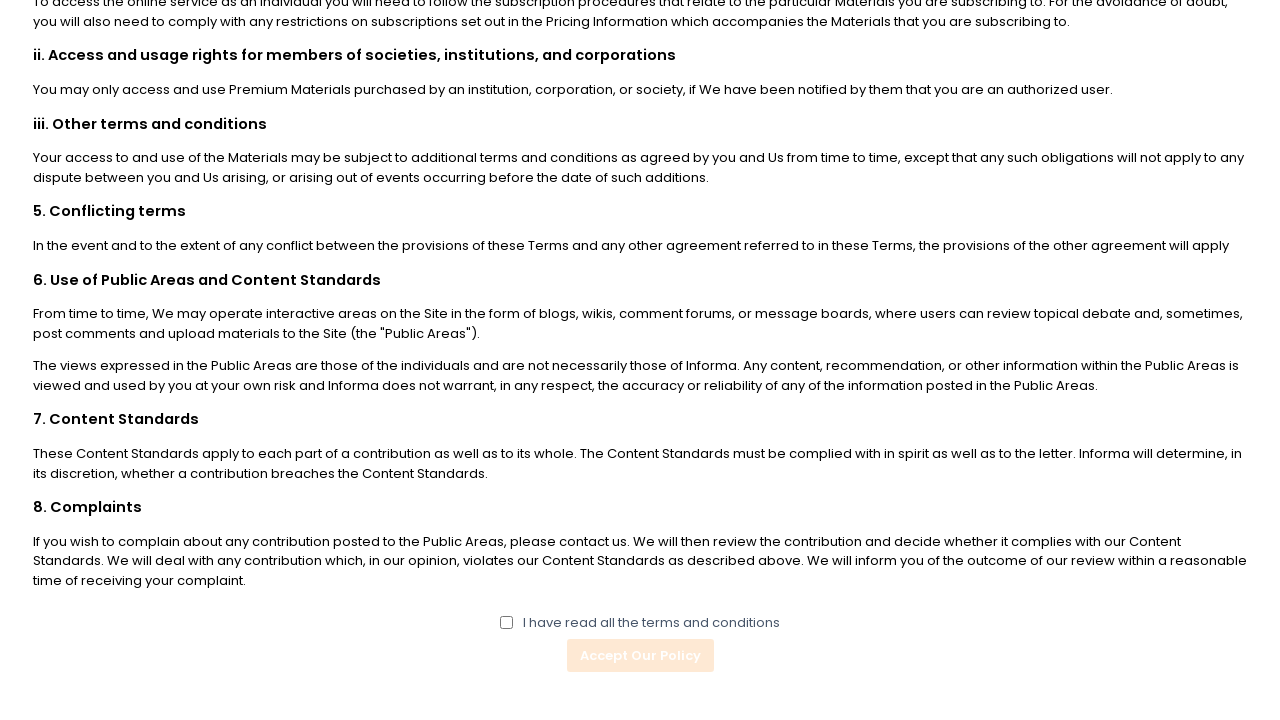

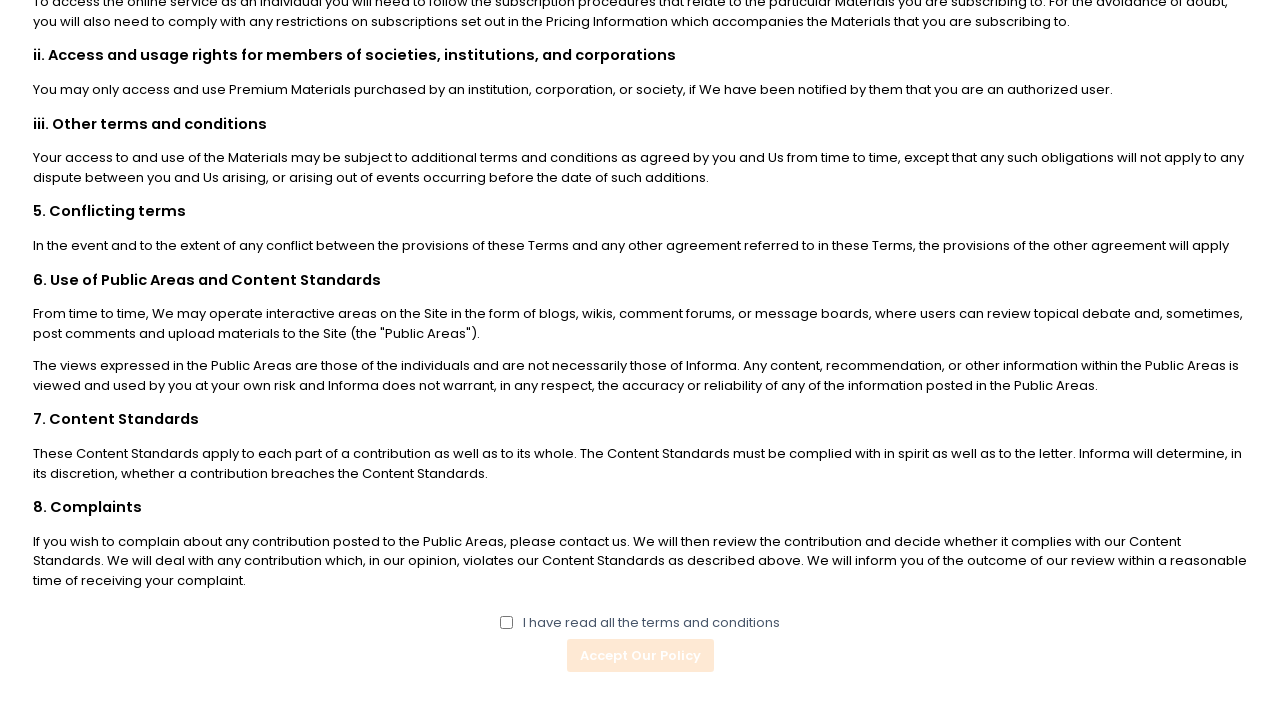